Navigates to a test blog page and verifies the presence of a text area field and table elements by locating and interacting with them.

Starting URL: http://omayo.blogspot.com/

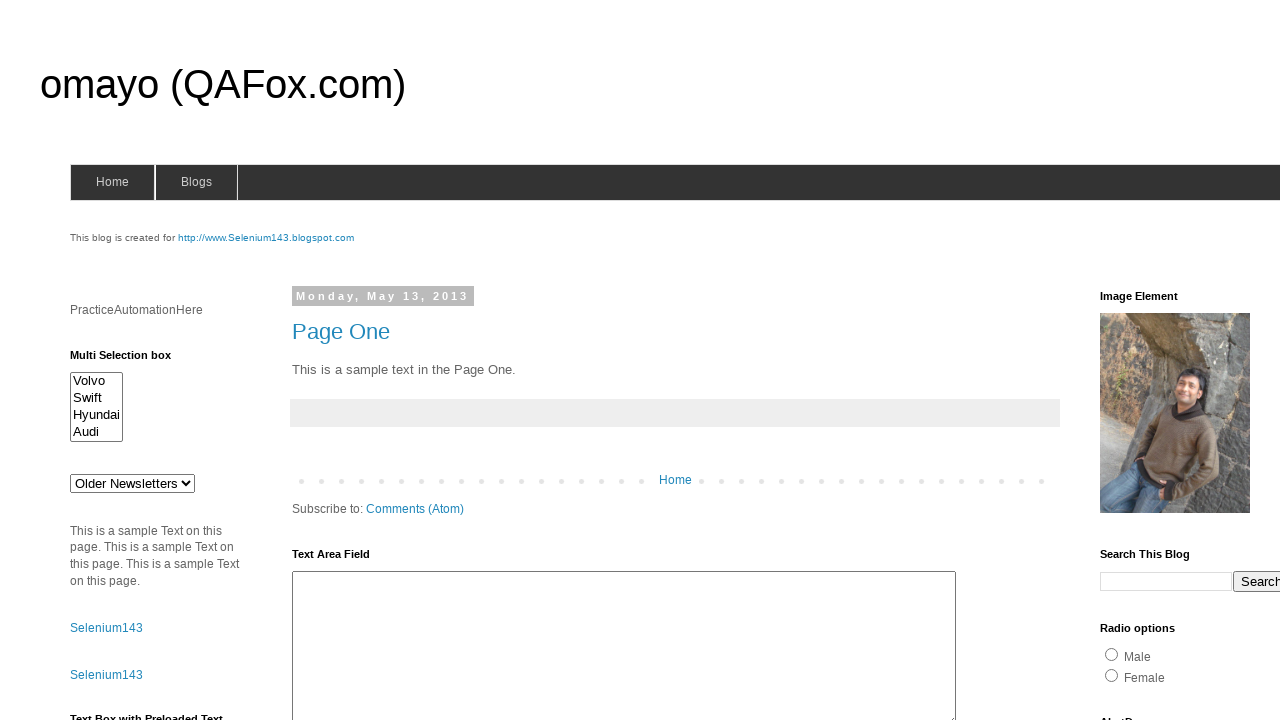

Navigated to test blog page at http://omayo.blogspot.com/
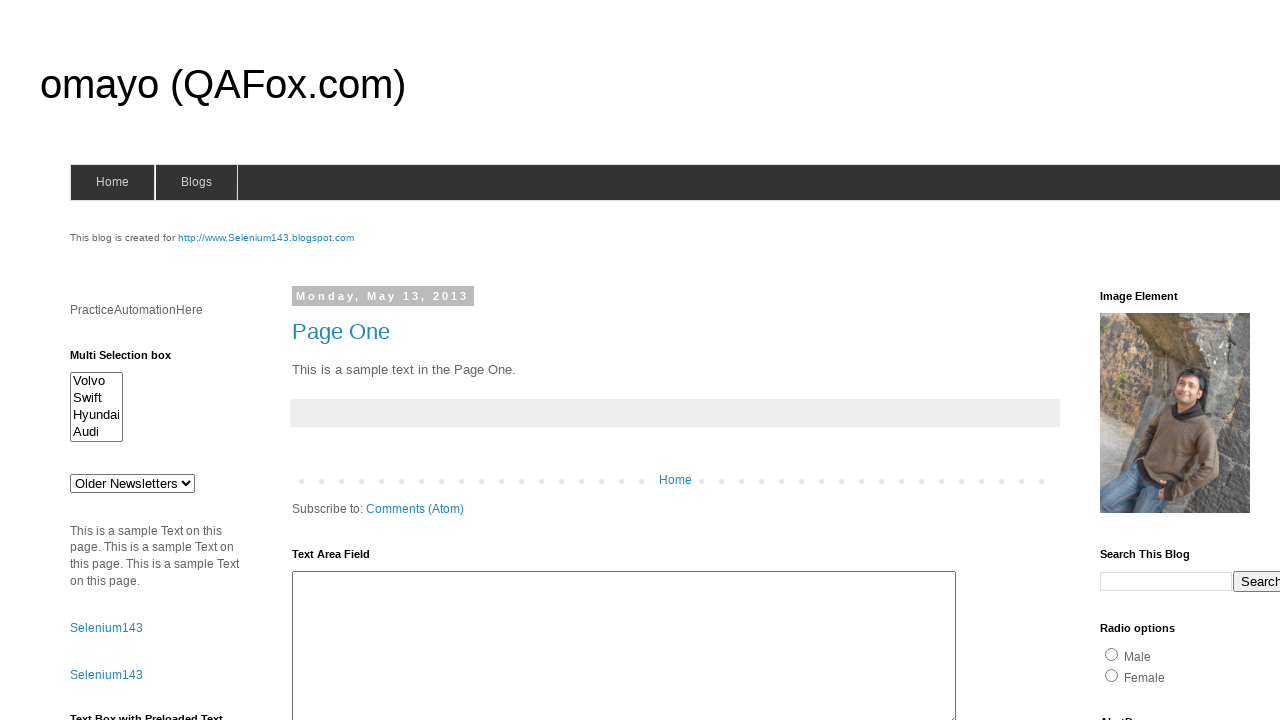

Located text area field element
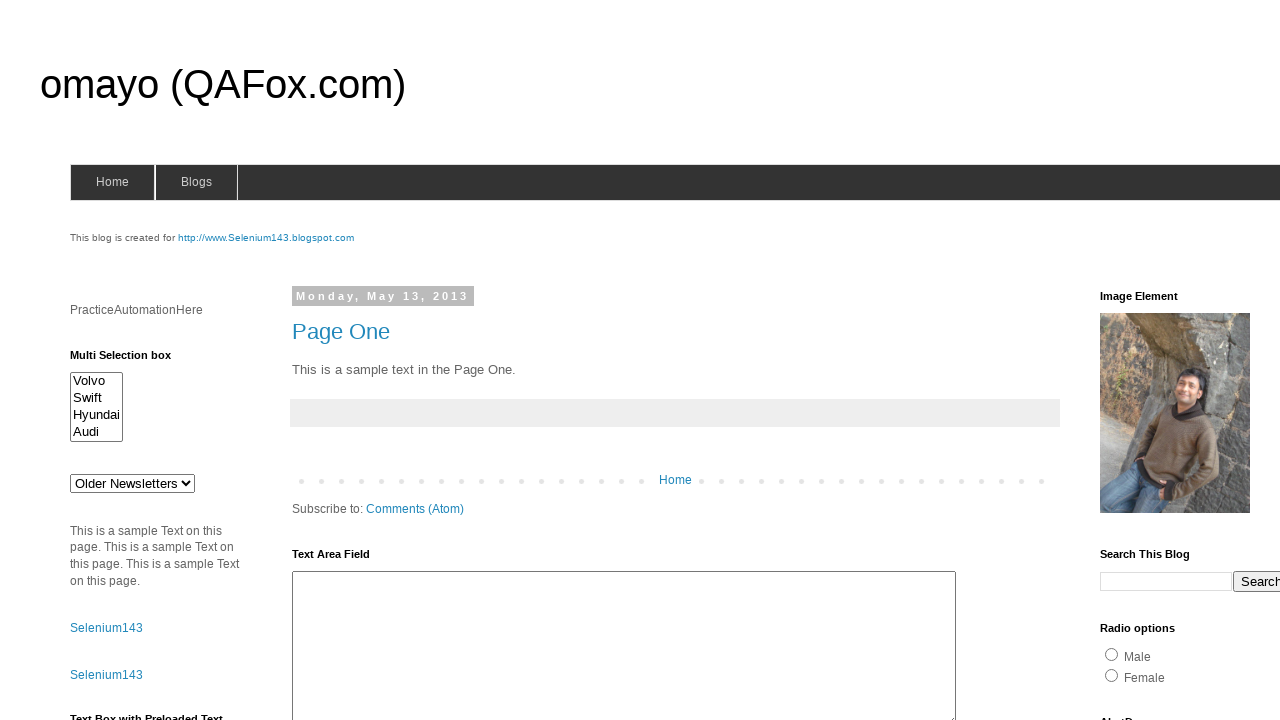

Text area field became visible
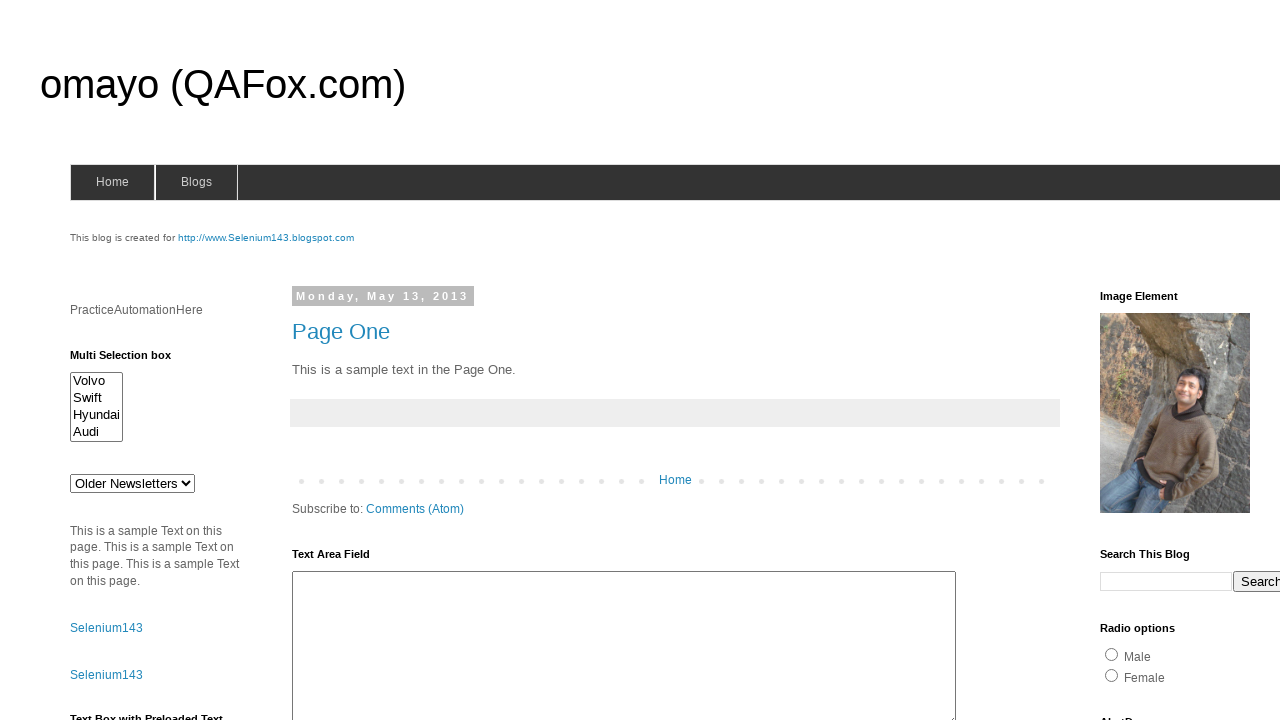

Retrieved text area content
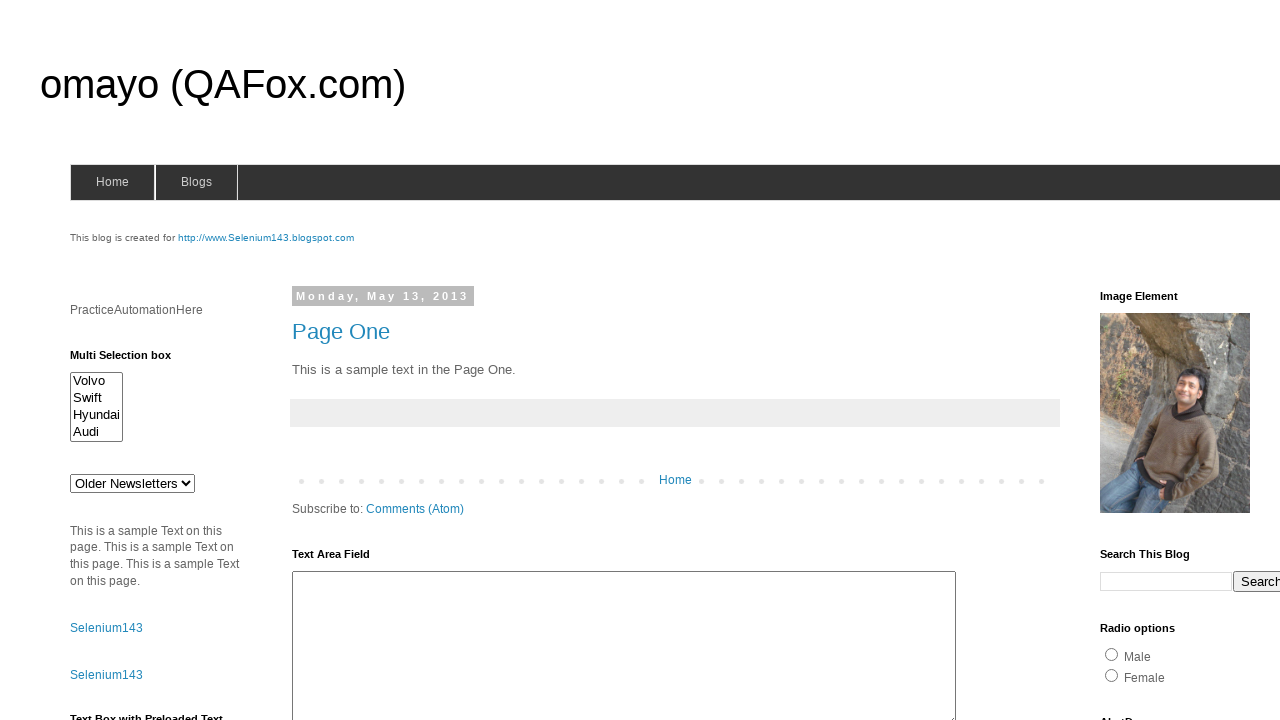

Located table cells
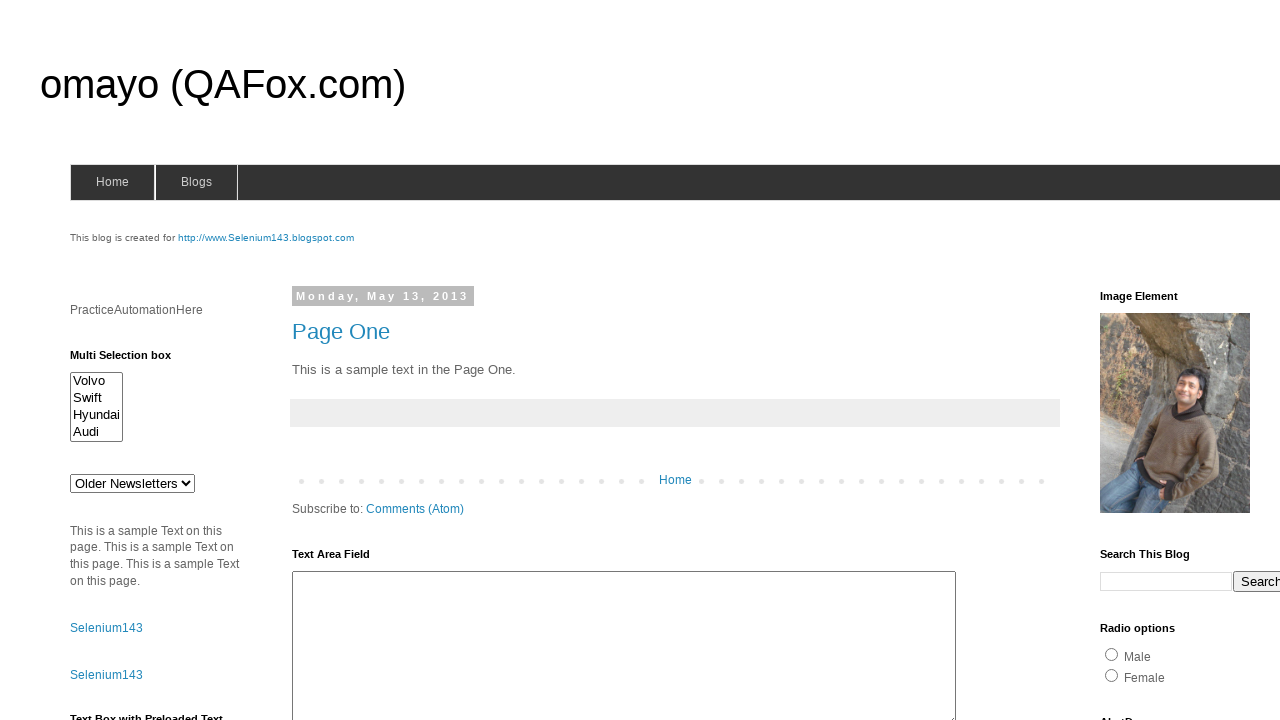

First table cell became visible
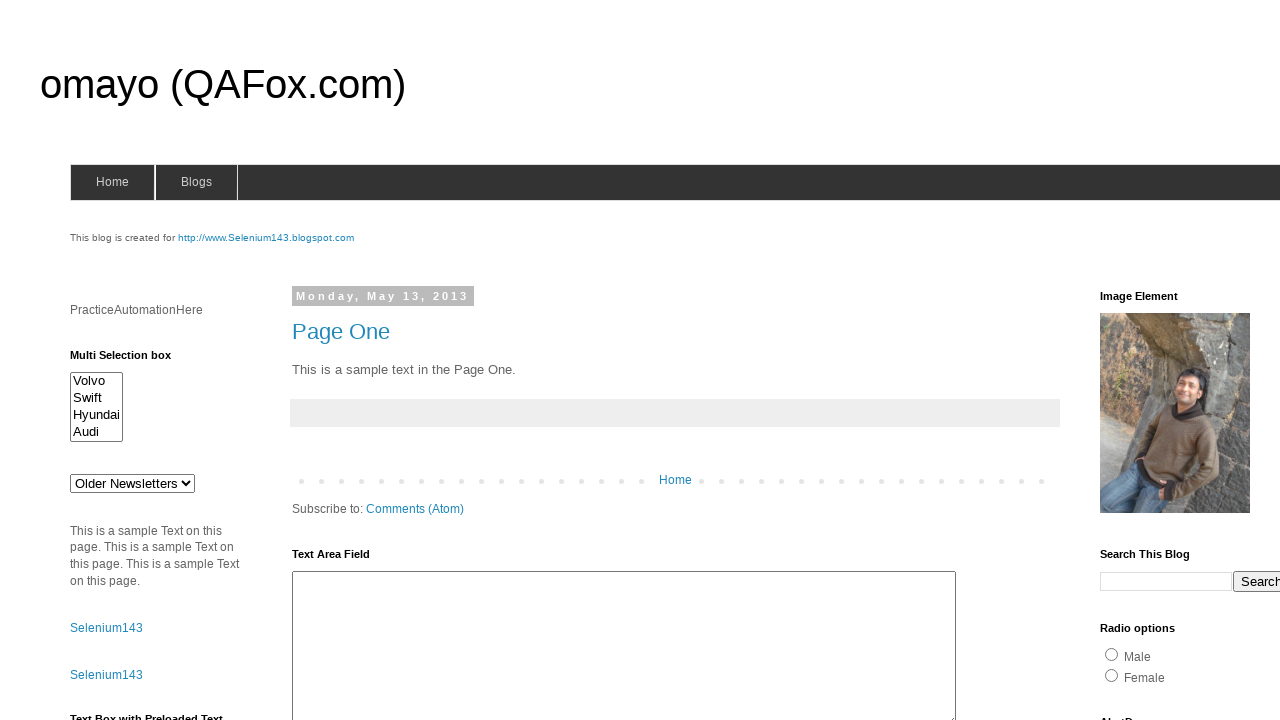

Counted 1 table cells
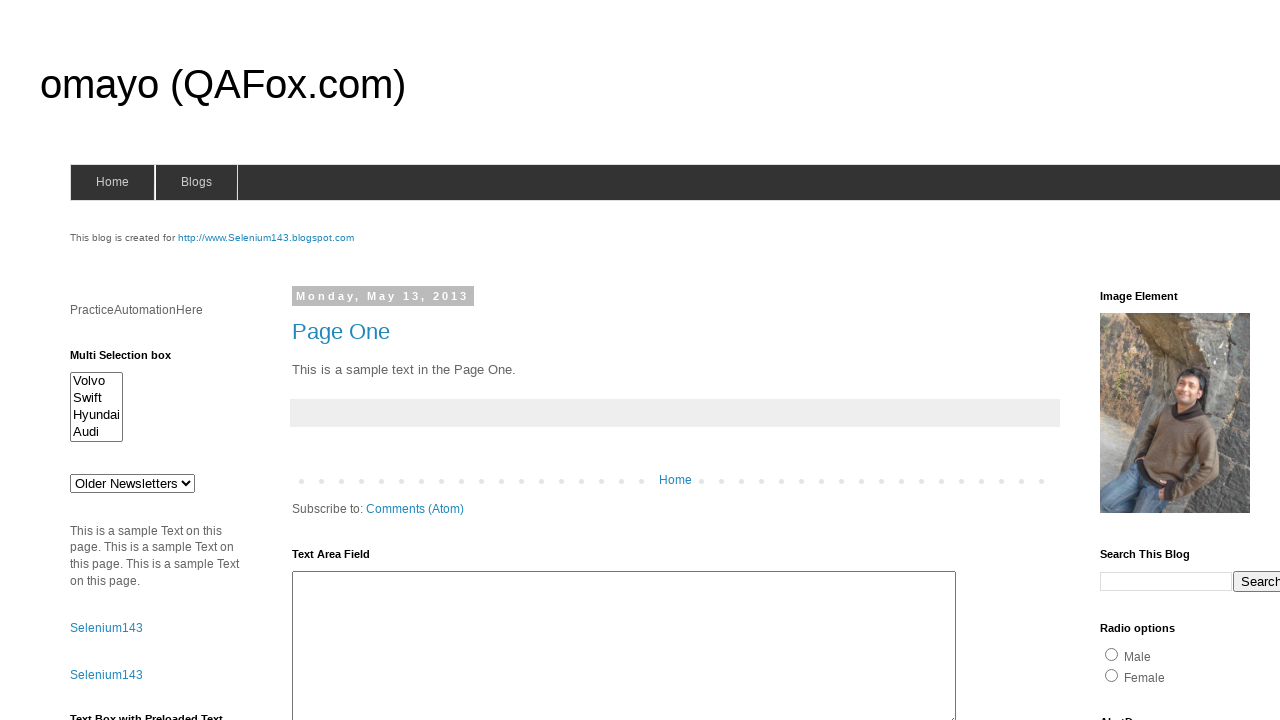

Retrieved text from table cell 1: '25'
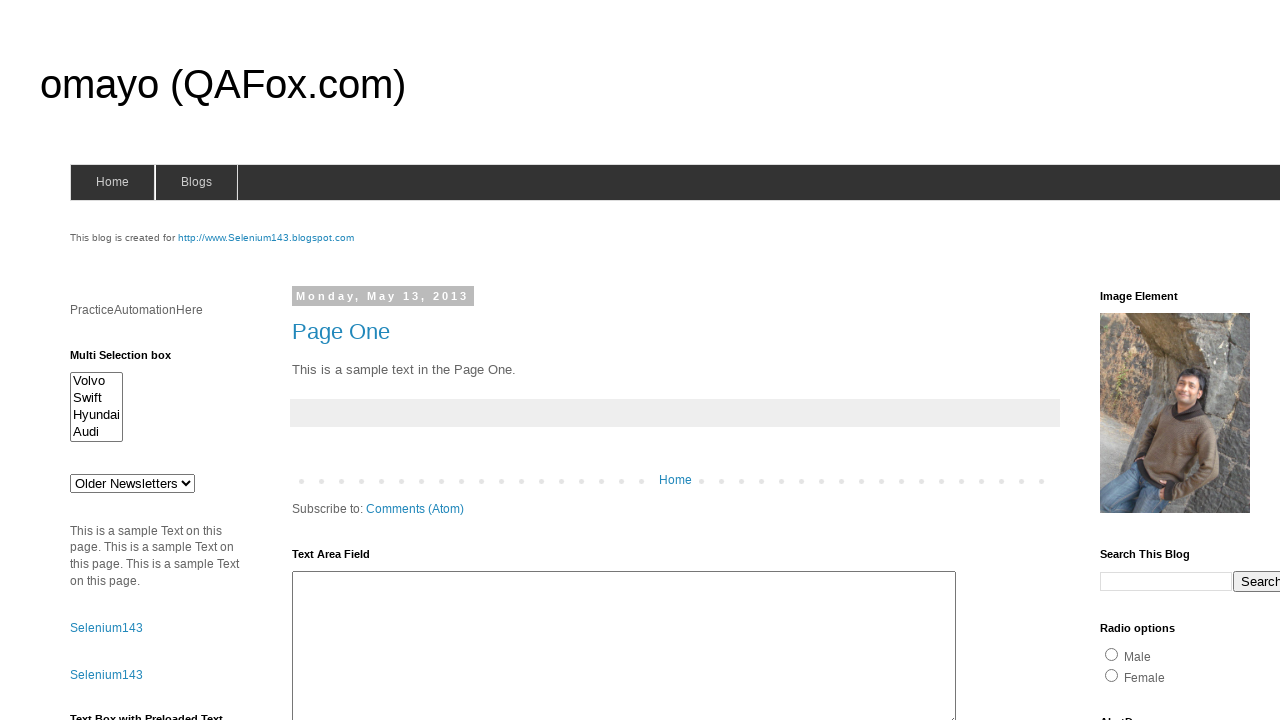

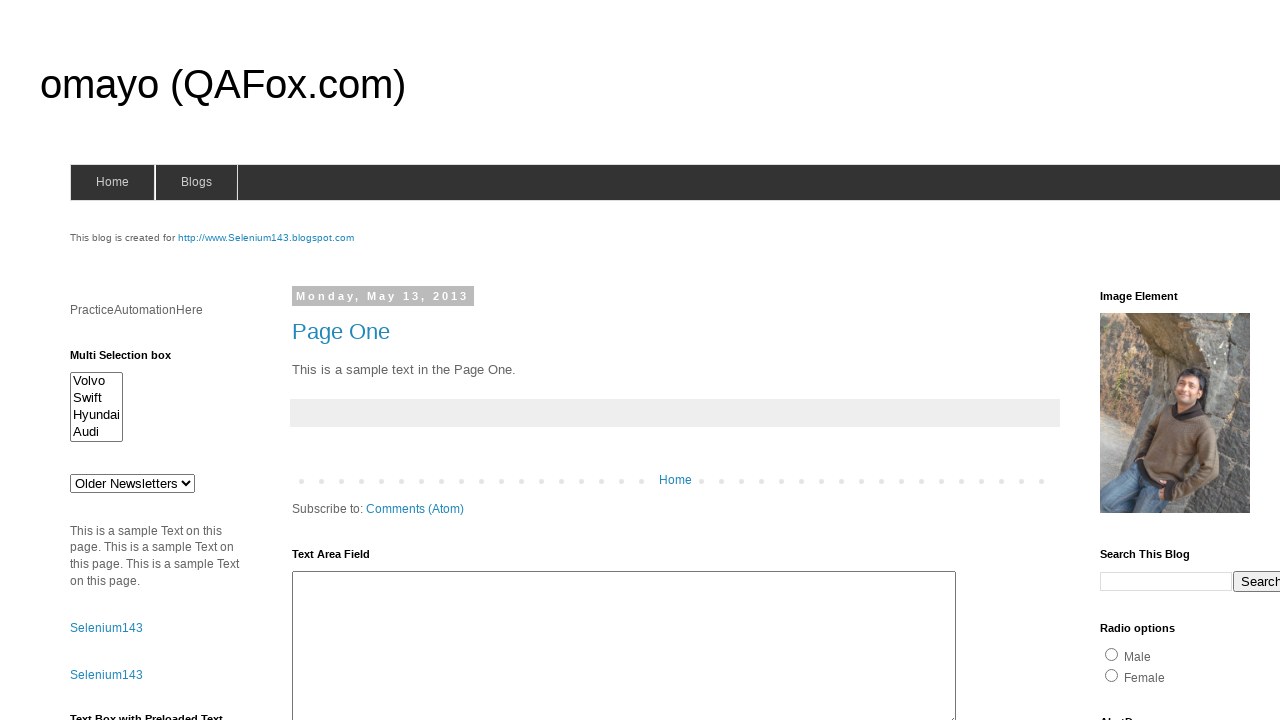